Tests that the Help Center link in the footer contact menu is clickable

Starting URL: https://deens-master.now.sh/

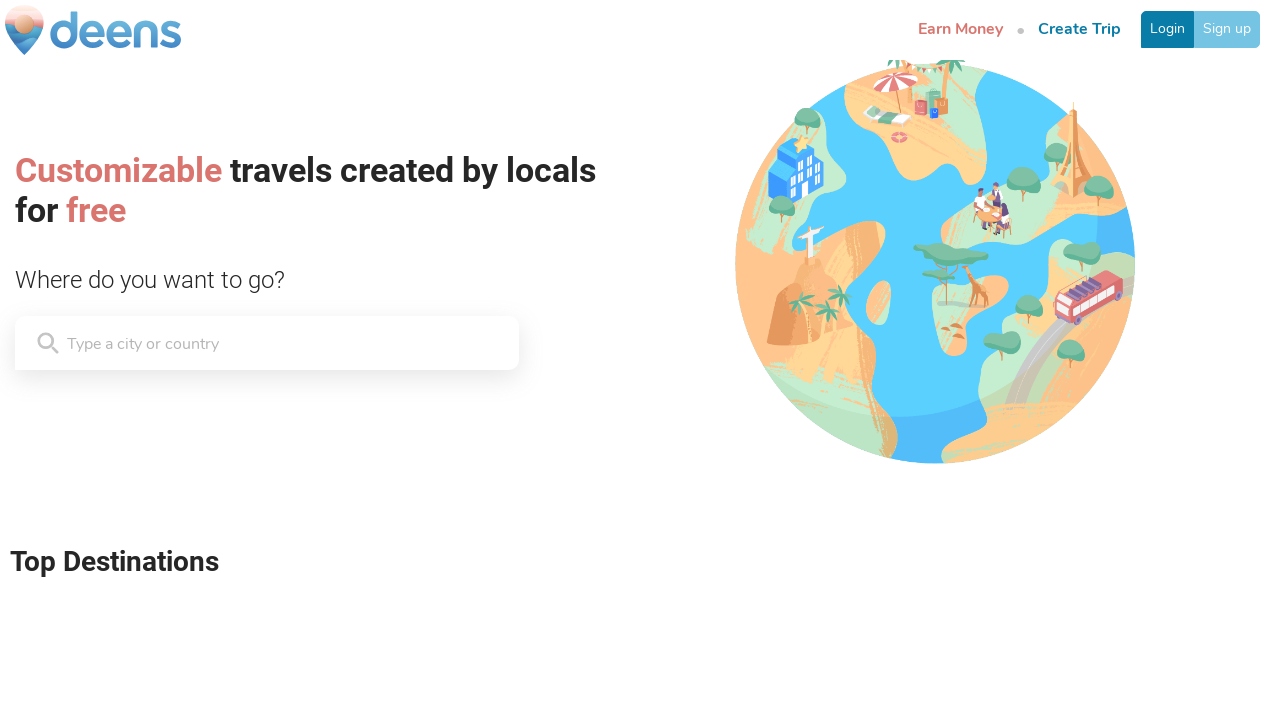

Navigated to https://deens-master.now.sh/
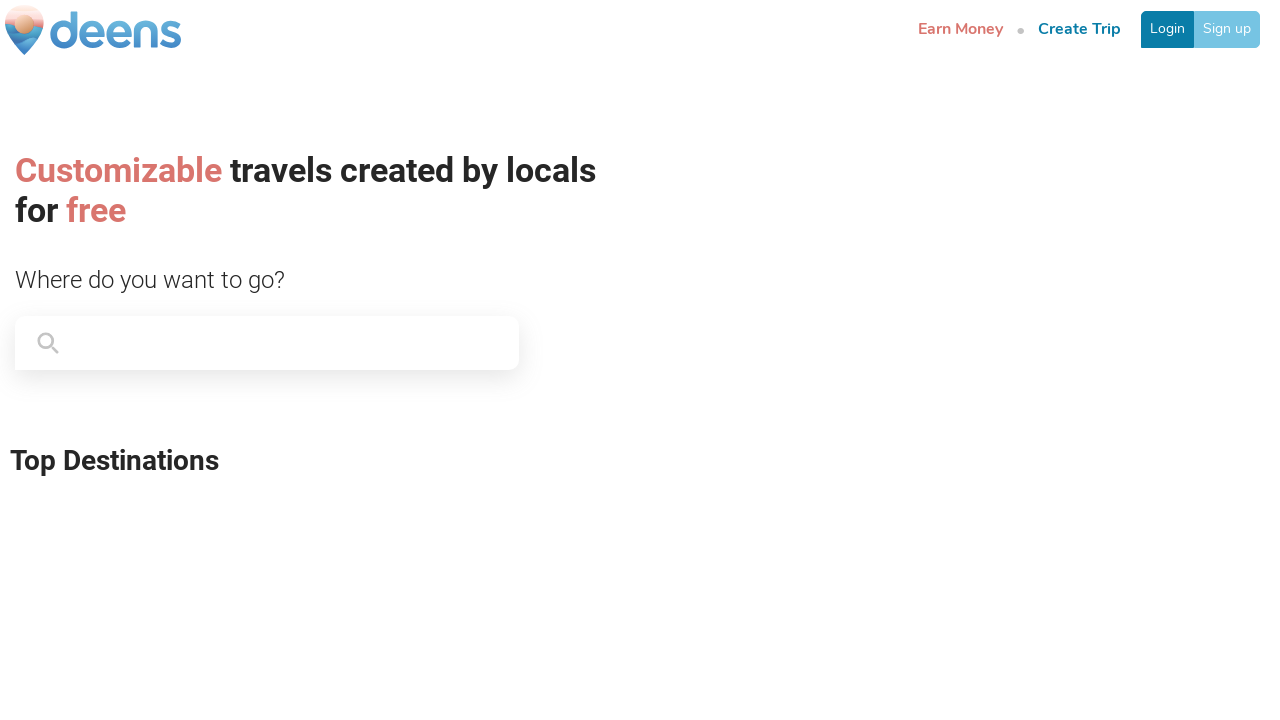

Located Help Center link in footer contact menu
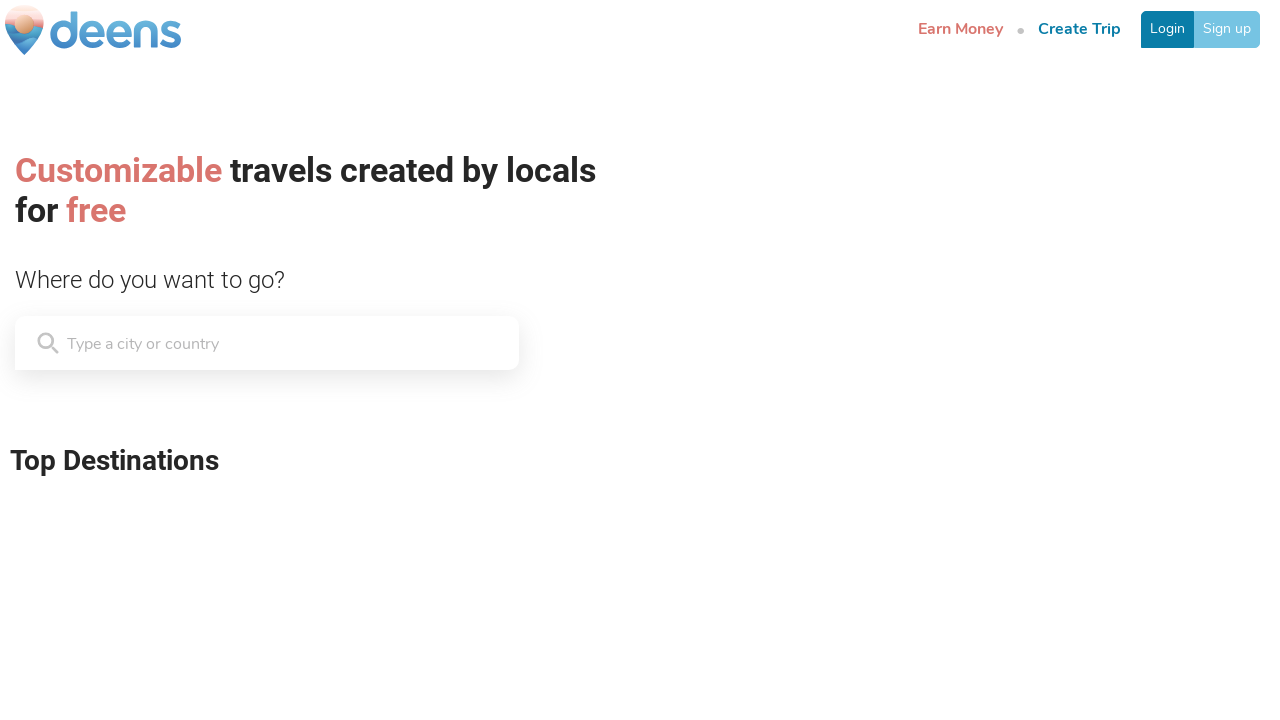

Clicked Help Center link in footer contact menu at (997, 588) on text=Help Center
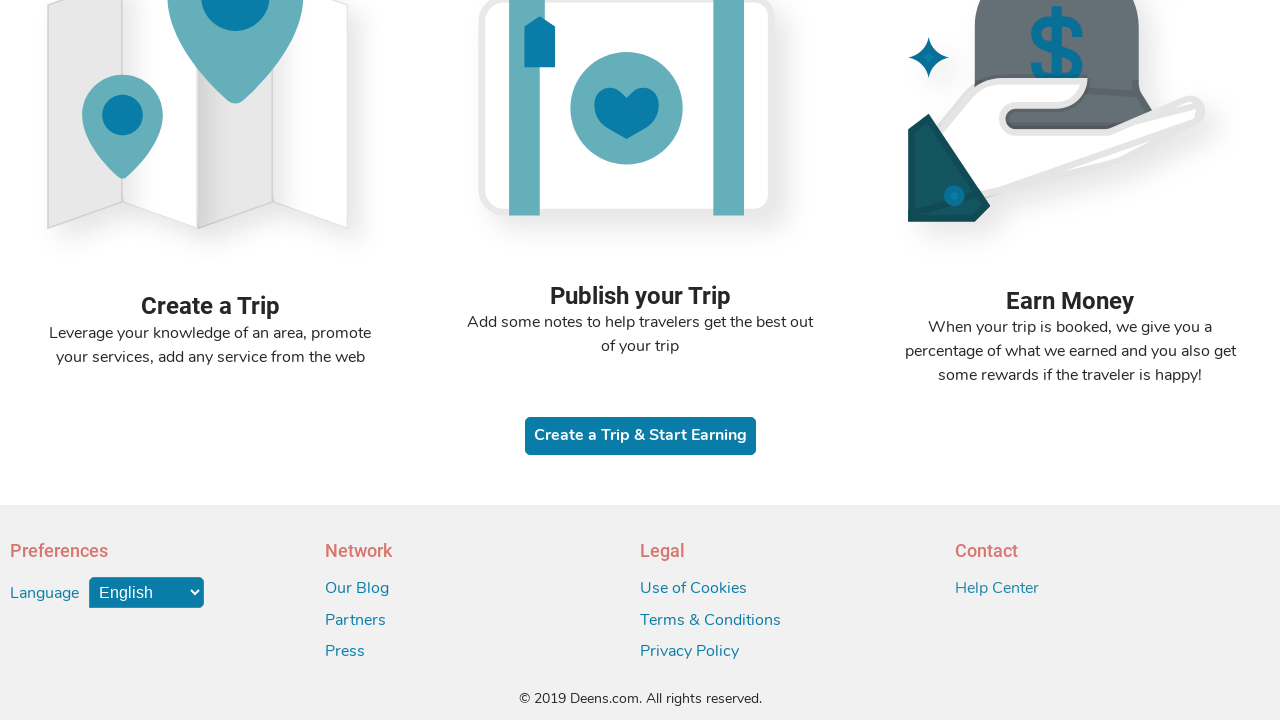

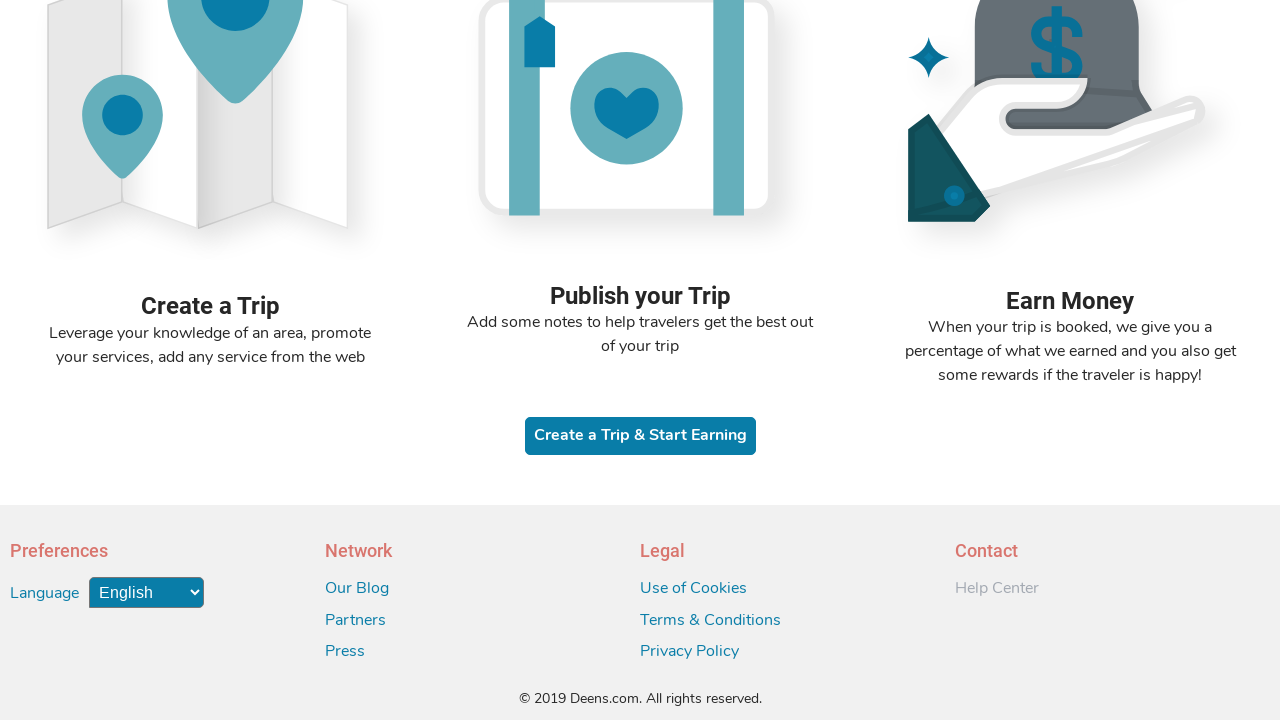